Tests checkbox functionality by navigating to checkbox module, clicking on multiple checkboxes, and expanding sub-levels to verify display.

Starting URL: https://www.tutorialspoint.com/selenium/practice/dynamic-prop.php

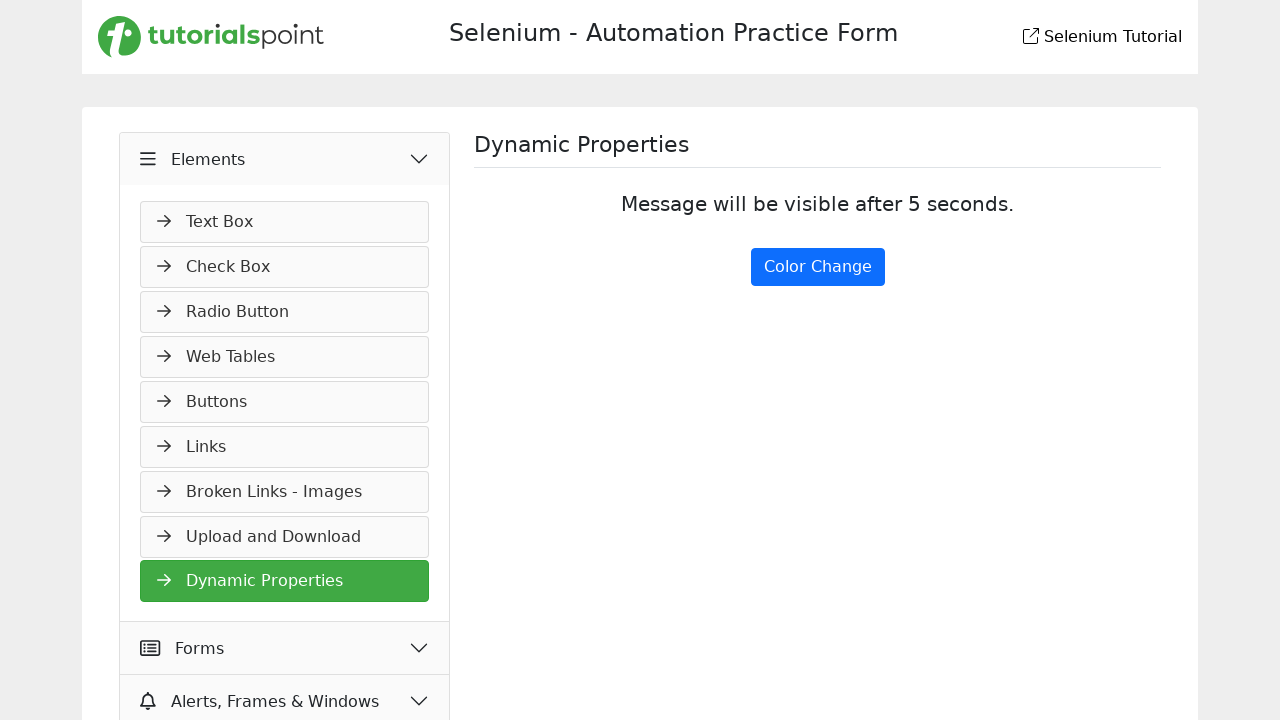

Clicked on checkbox module link at (285, 267) on xpath=//a[@href='check-box.php']
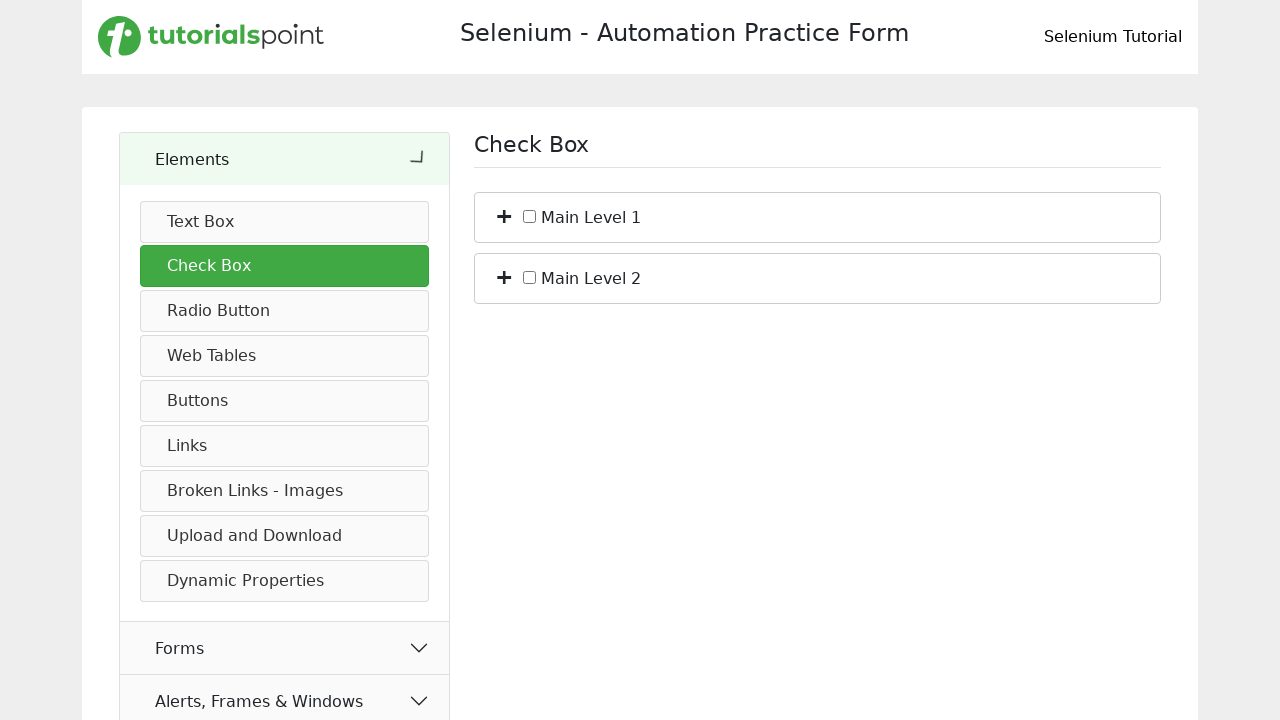

Waited for first main level checkbox to load
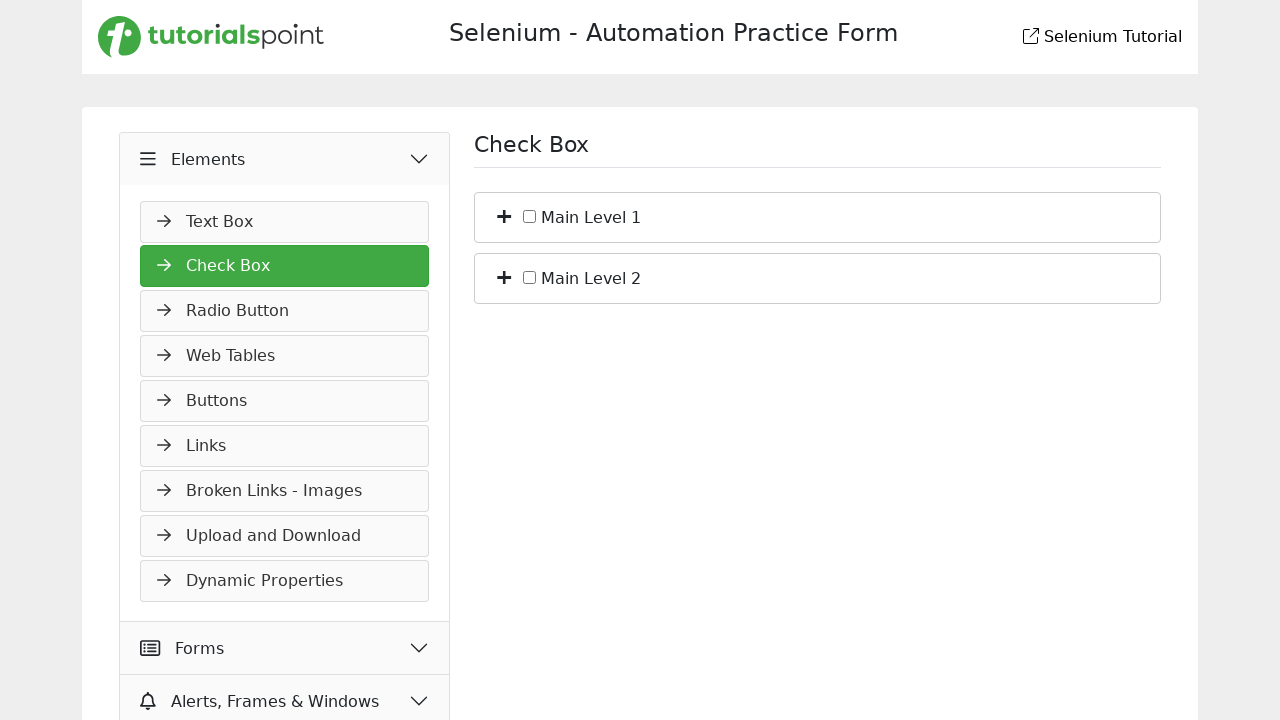

Clicked first main level checkbox at (530, 216) on xpath=//input[@id='c_bs_1']
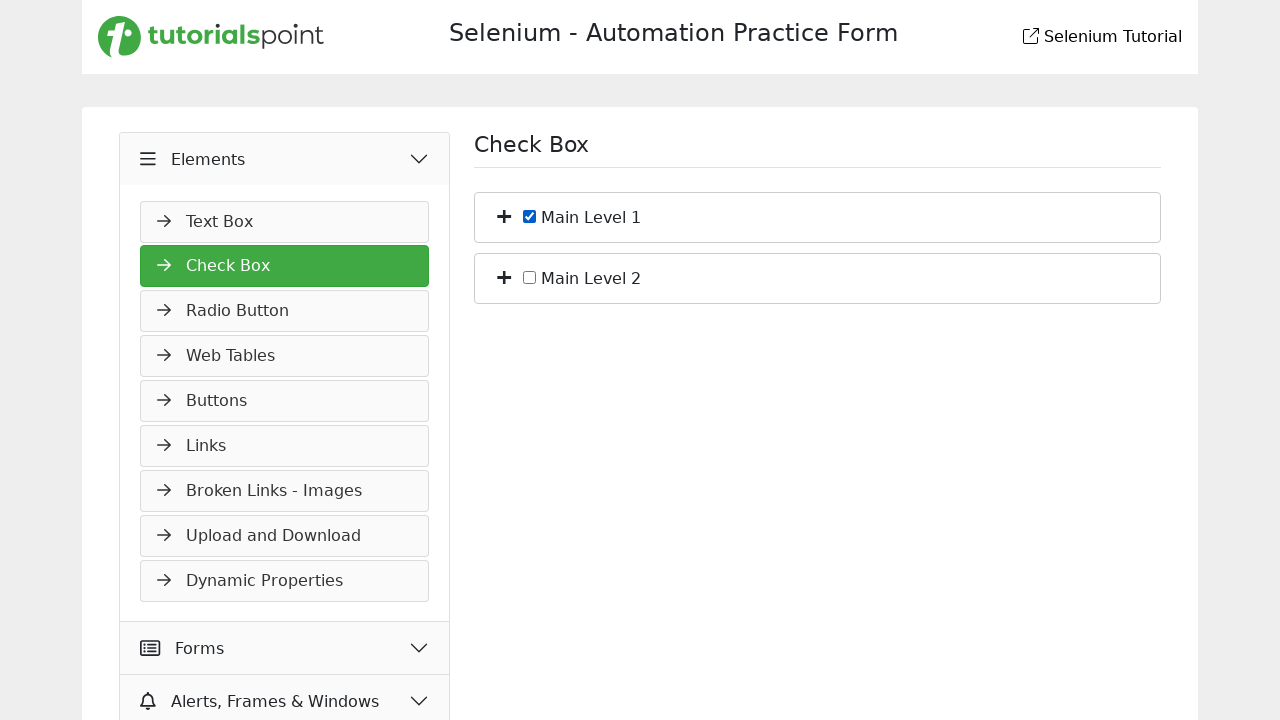

Clicked second main level checkbox at (530, 277) on xpath=//input[@id='c_bs_2']
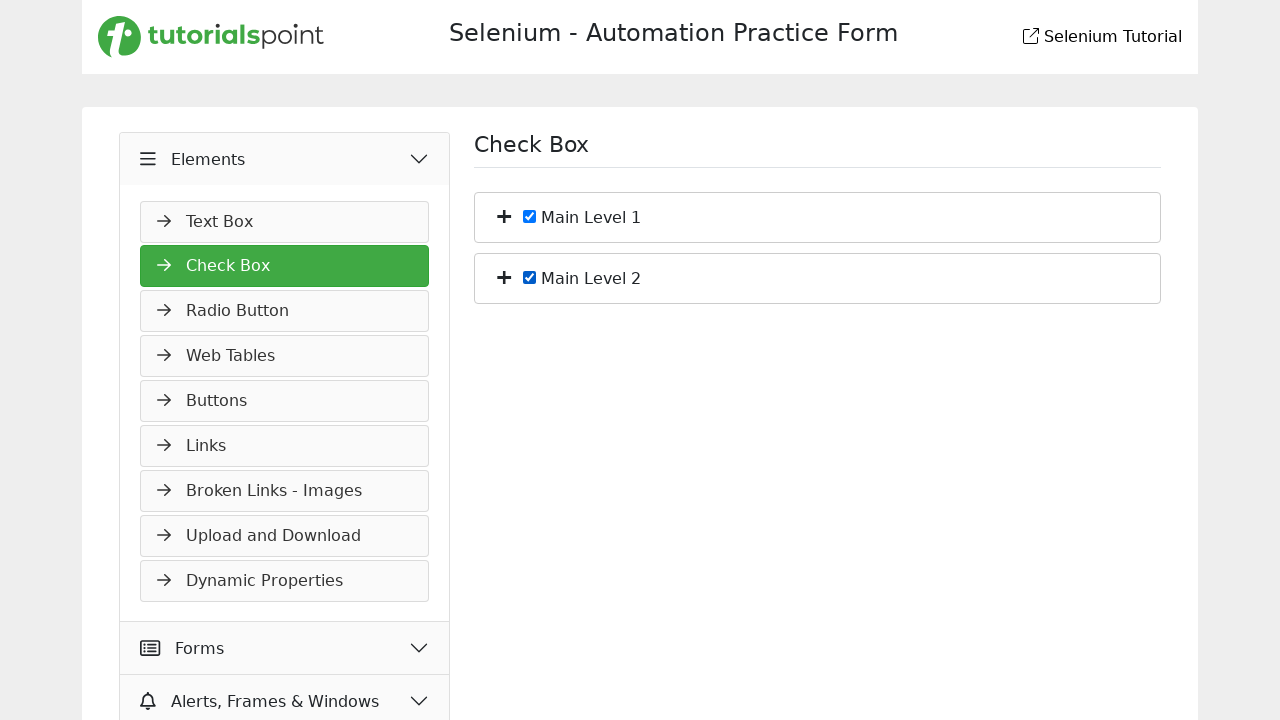

Expanded first sub level checkbox group at (504, 215) on xpath=//li[@id='bs_1']/span[@class='plus']
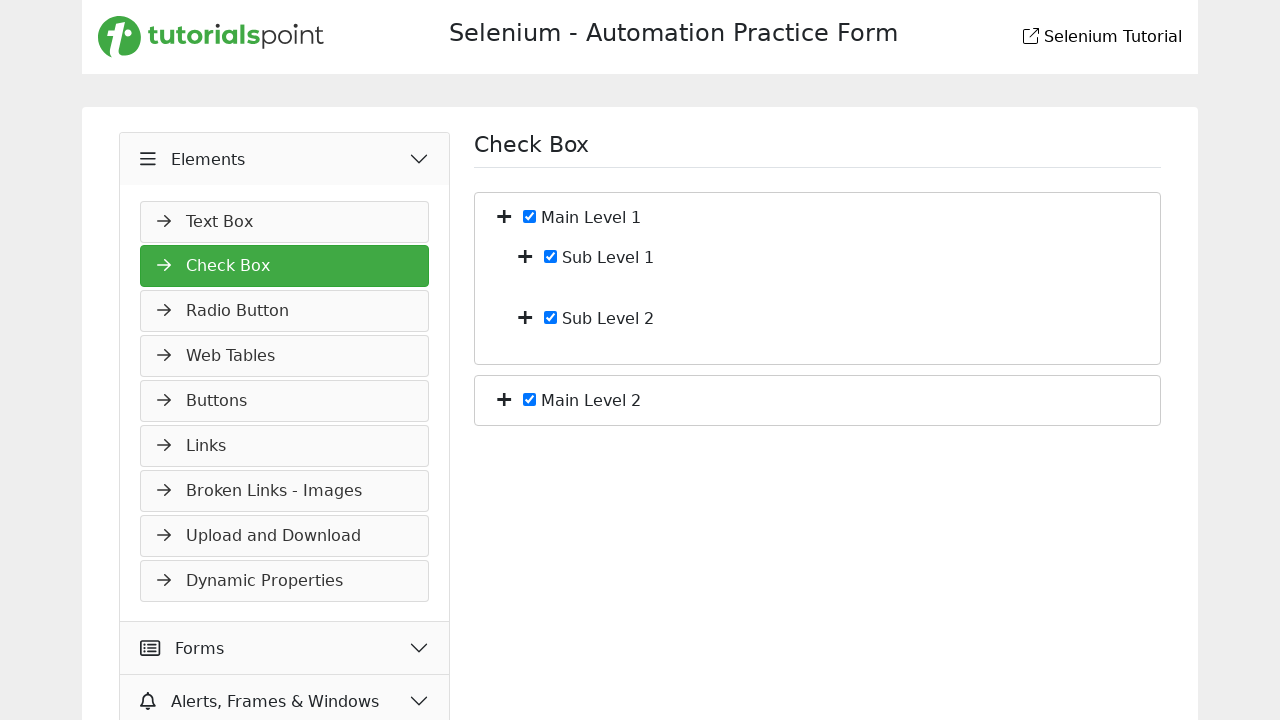

Expanded second sub level checkbox group at (504, 398) on xpath=//li[@id='bs_2']/span[@class='plus']
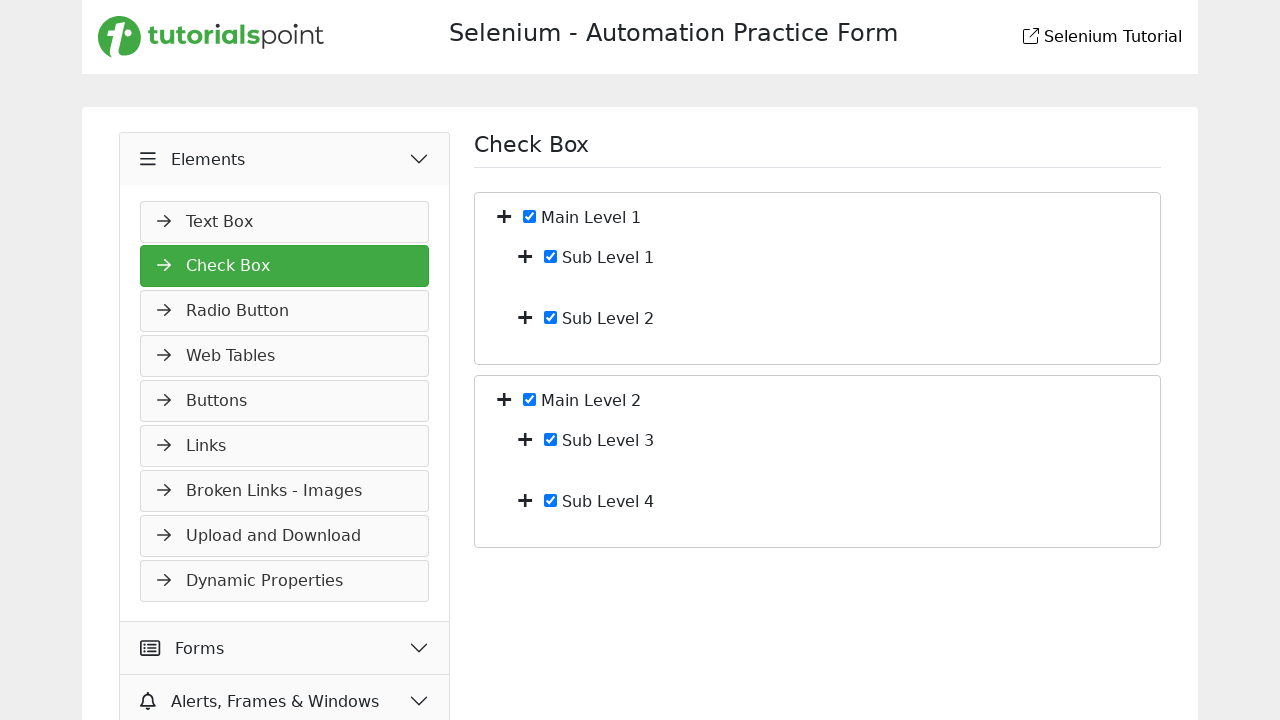

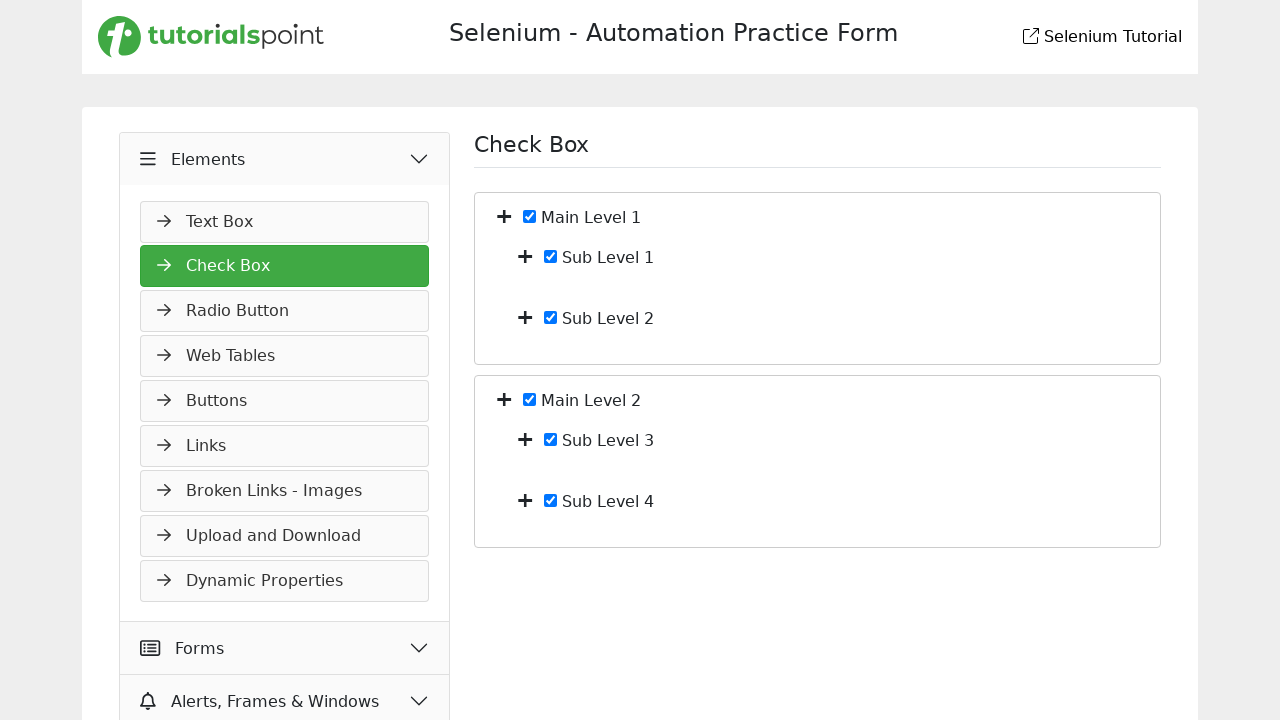